Tests OAuth redirect to VK by clicking on the VK login link and verifying the redirect to VK's authentication page

Starting URL: https://b2c.passport.rt.ru/

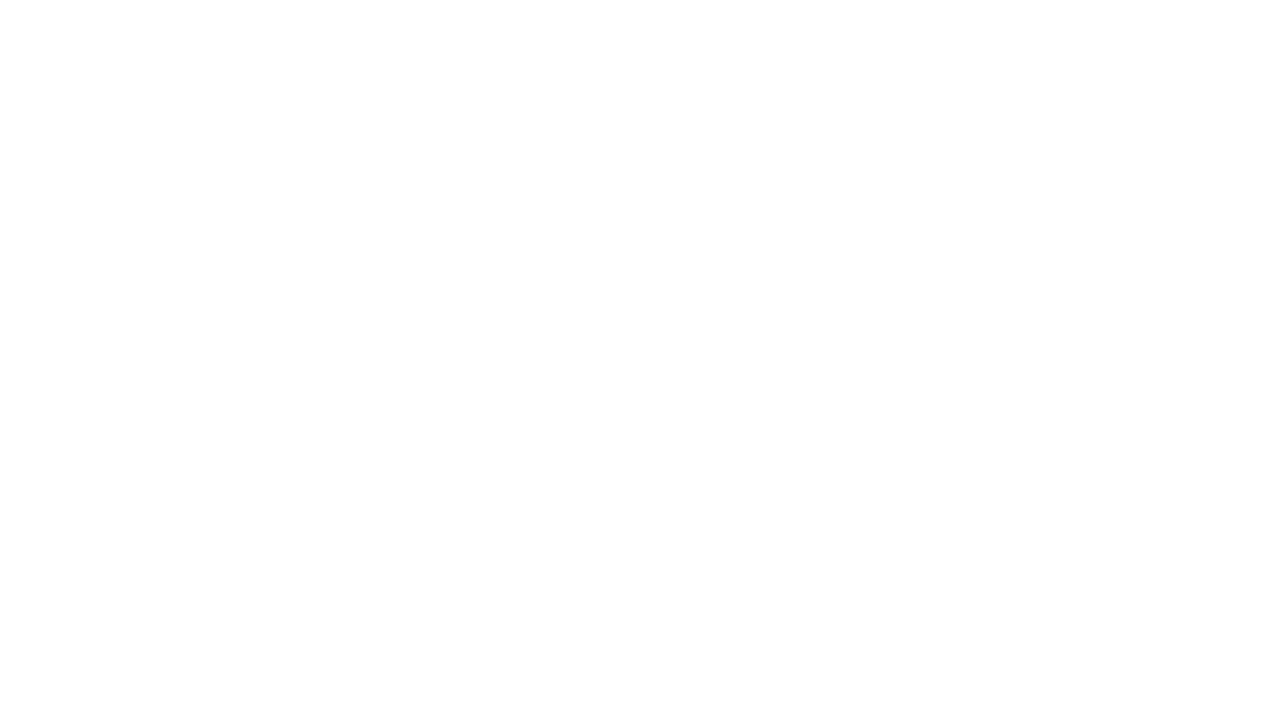

VK OAuth button element loaded
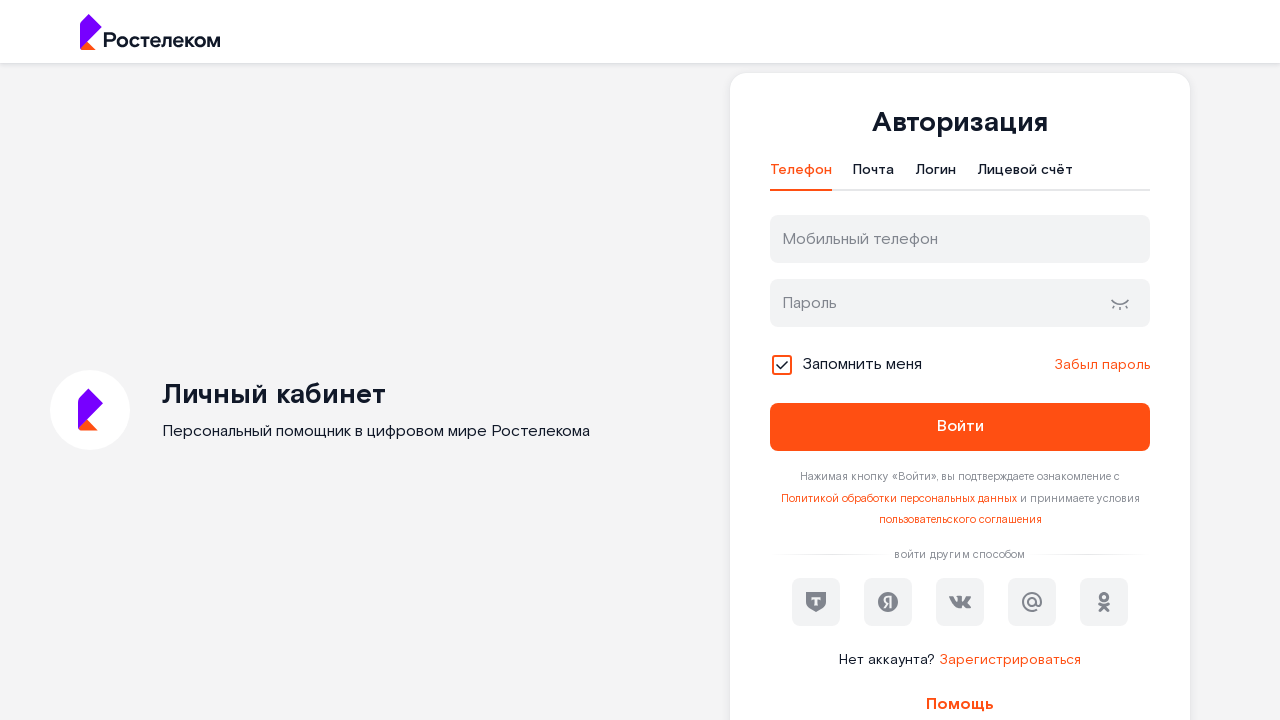

Clicked VK OAuth login link at (960, 602) on #oidc_vk
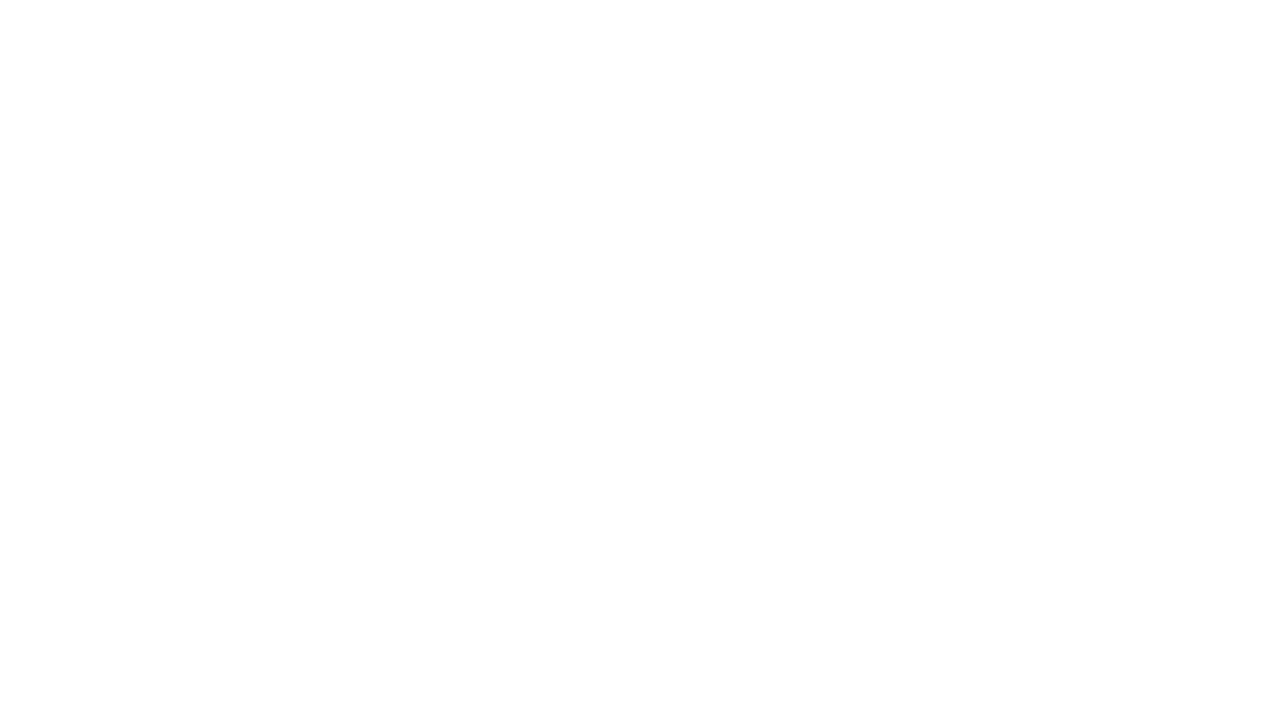

Successfully redirected to VK authentication page
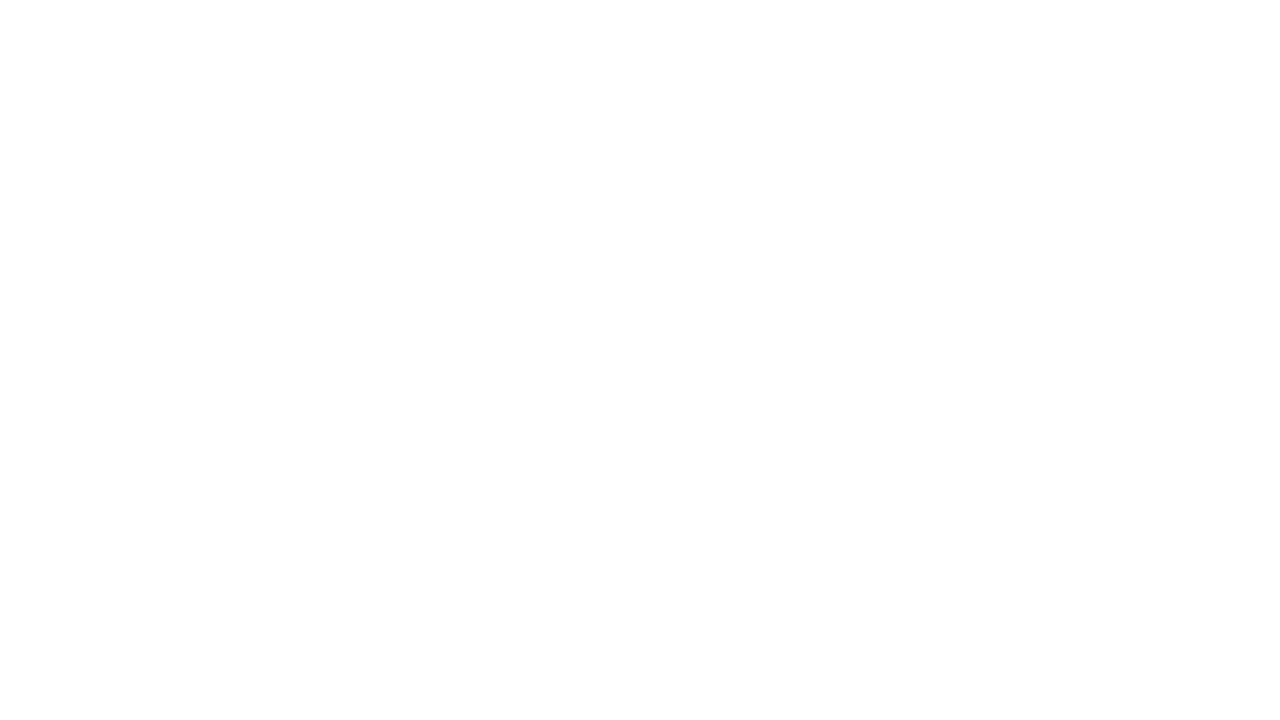

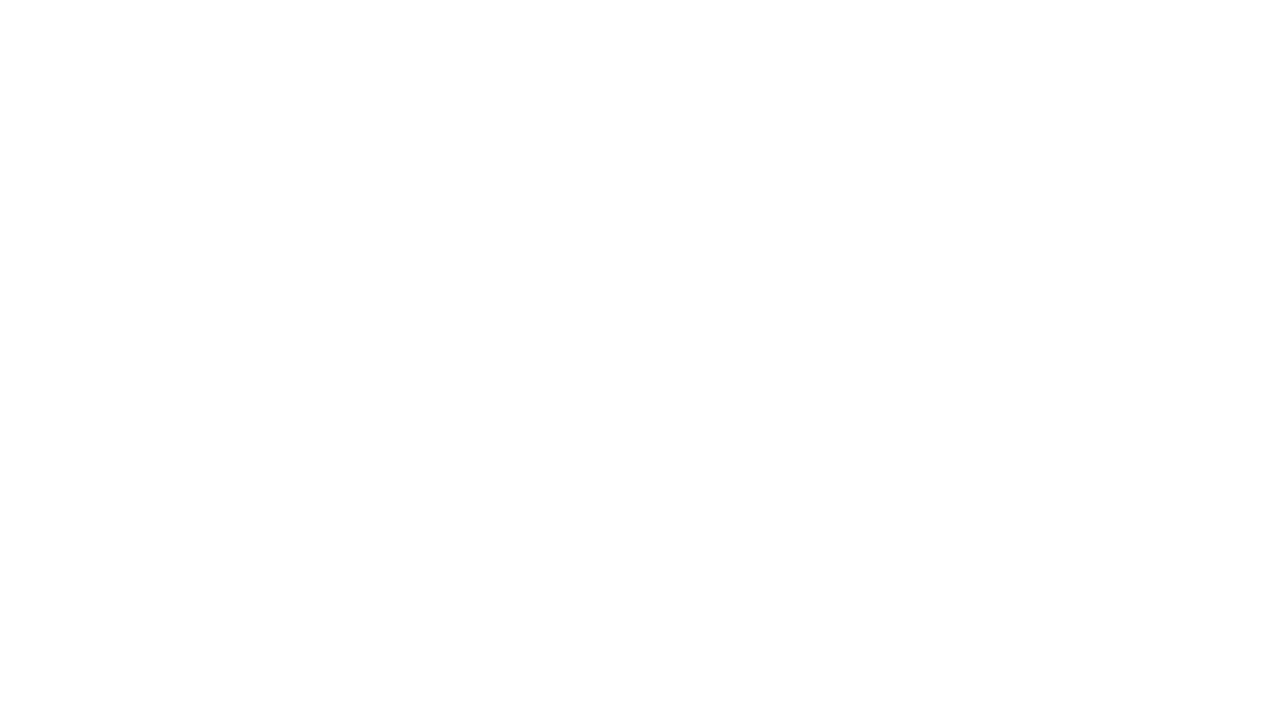